Tests clicking the submit button on a practice automation form without filling any fields, which typically triggers form validation.

Starting URL: https://demoqa.com/automation-practice-form

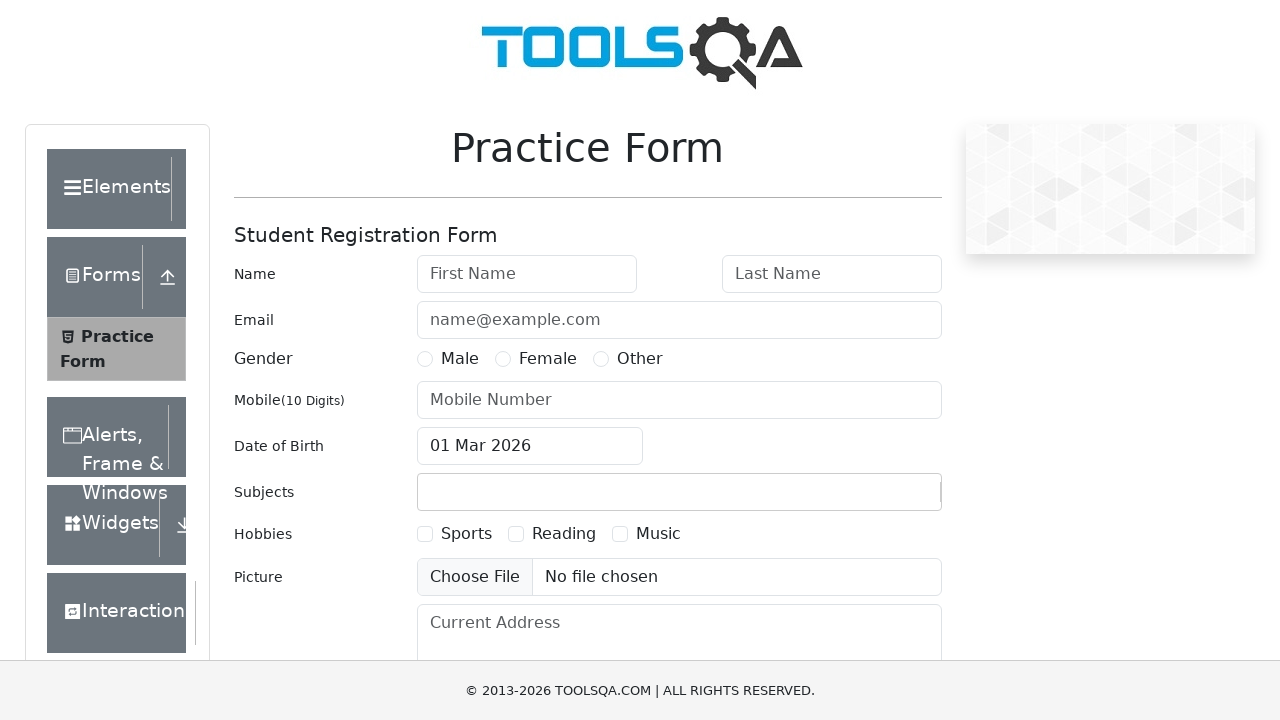

Waited for the practice automation form to load
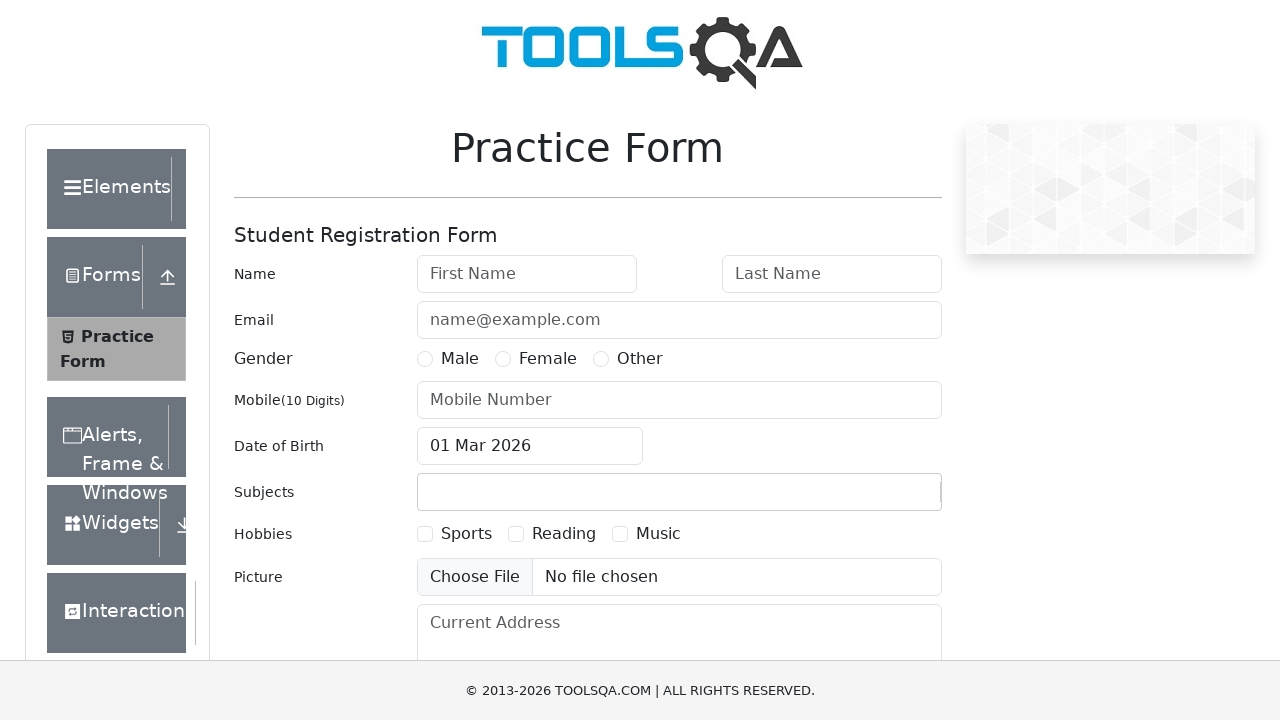

Clicked the submit button without filling any fields at (885, 499) on #submit
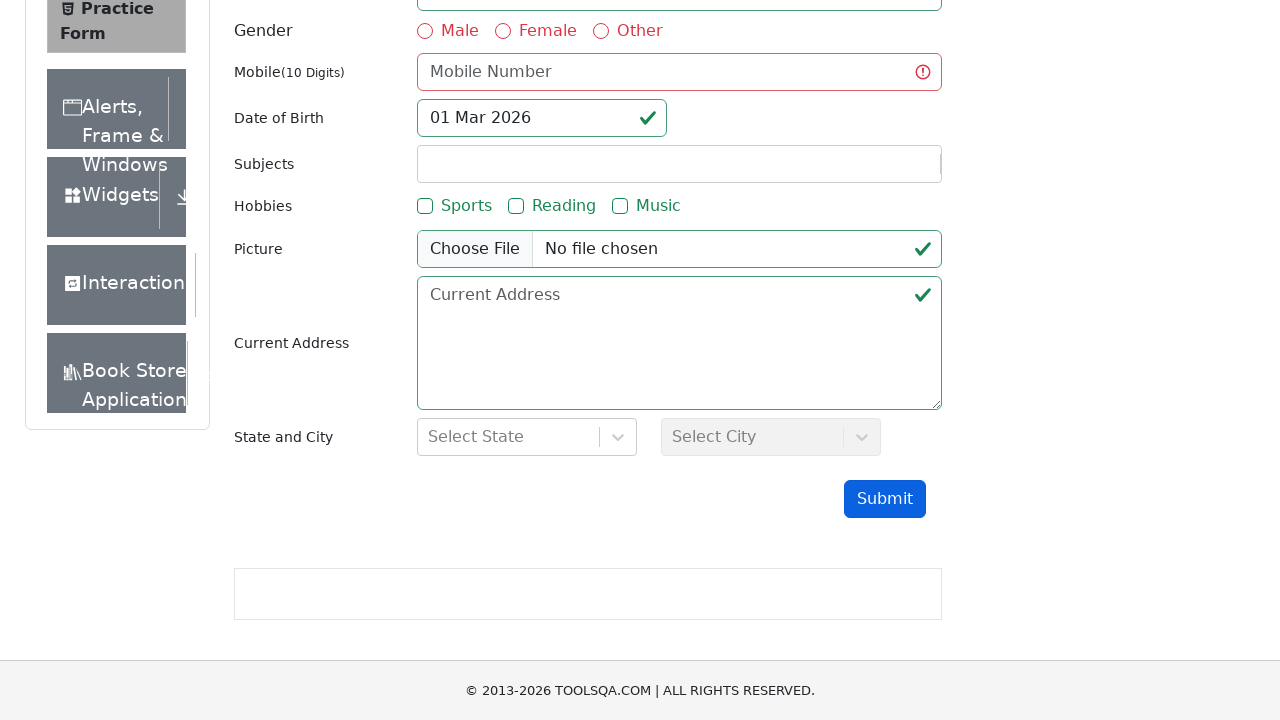

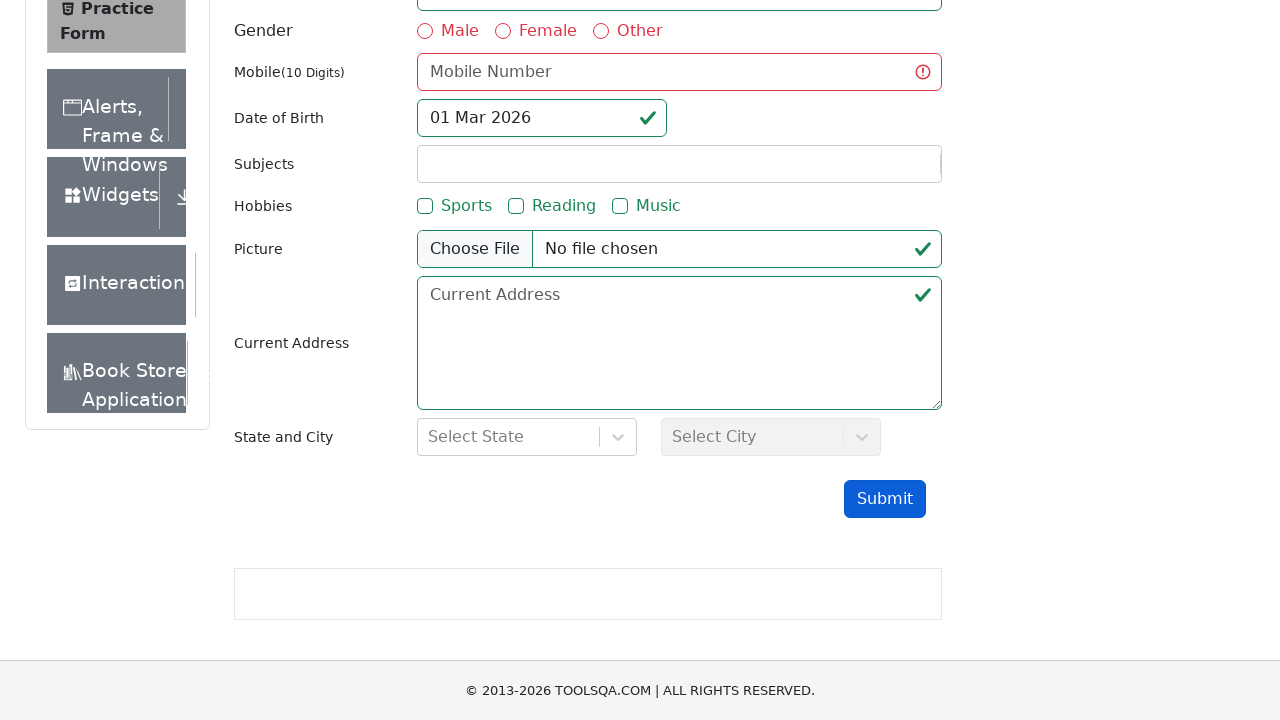